Tests various mouse actions including hover, click, double-click, right-click, shift-click, and key press on an element

Starting URL: https://demo.automationtesting.in/Selectable.html

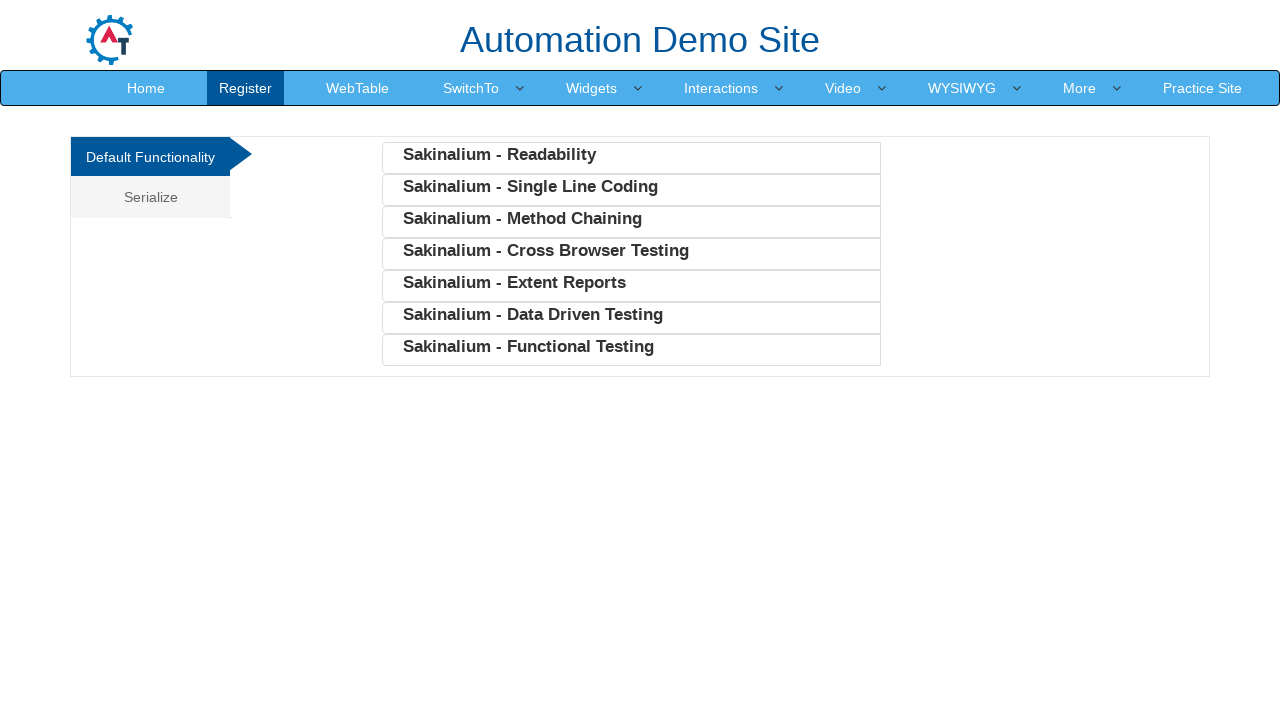

Hovered over SwitchTo element
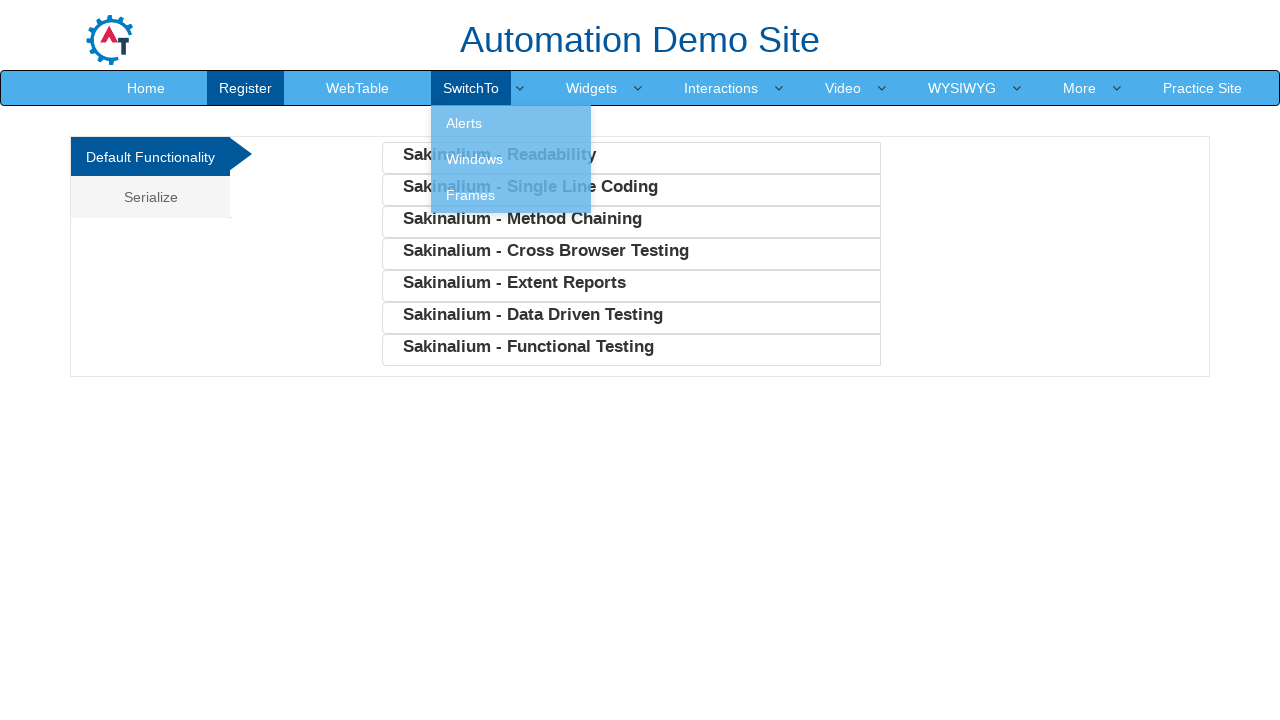

Waited 1000ms after hover
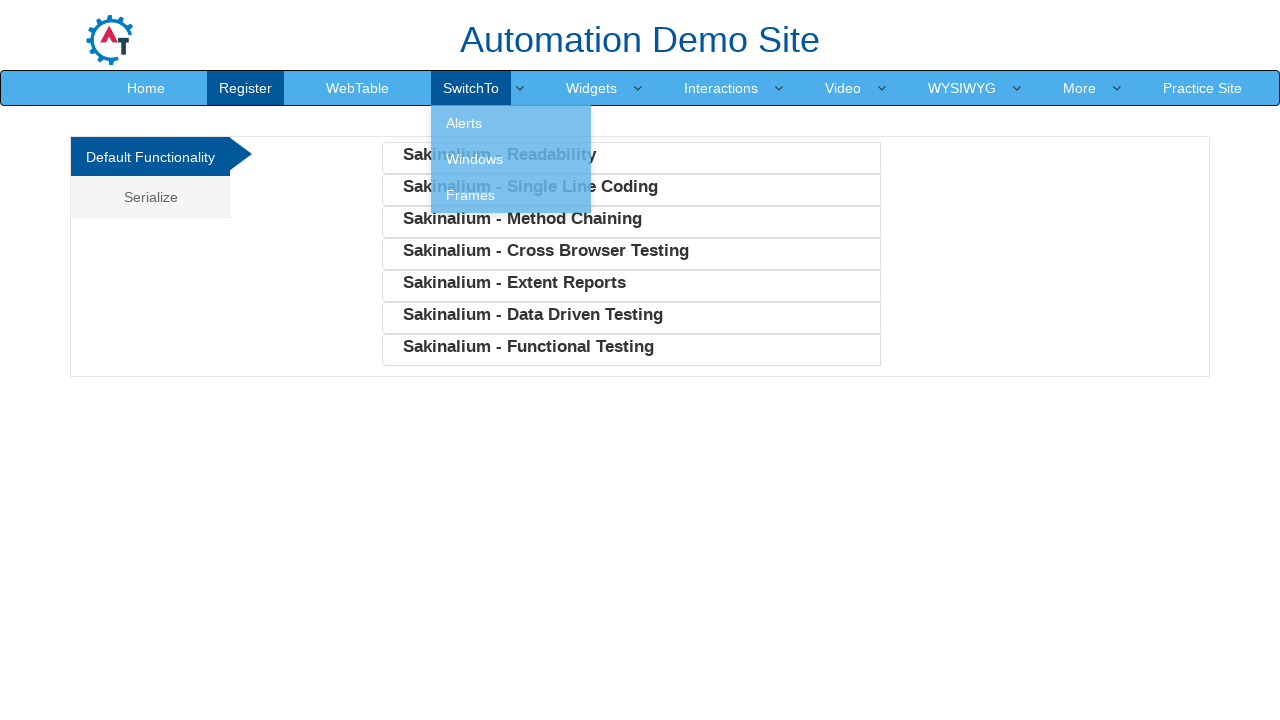

Single clicked on SwitchTo element
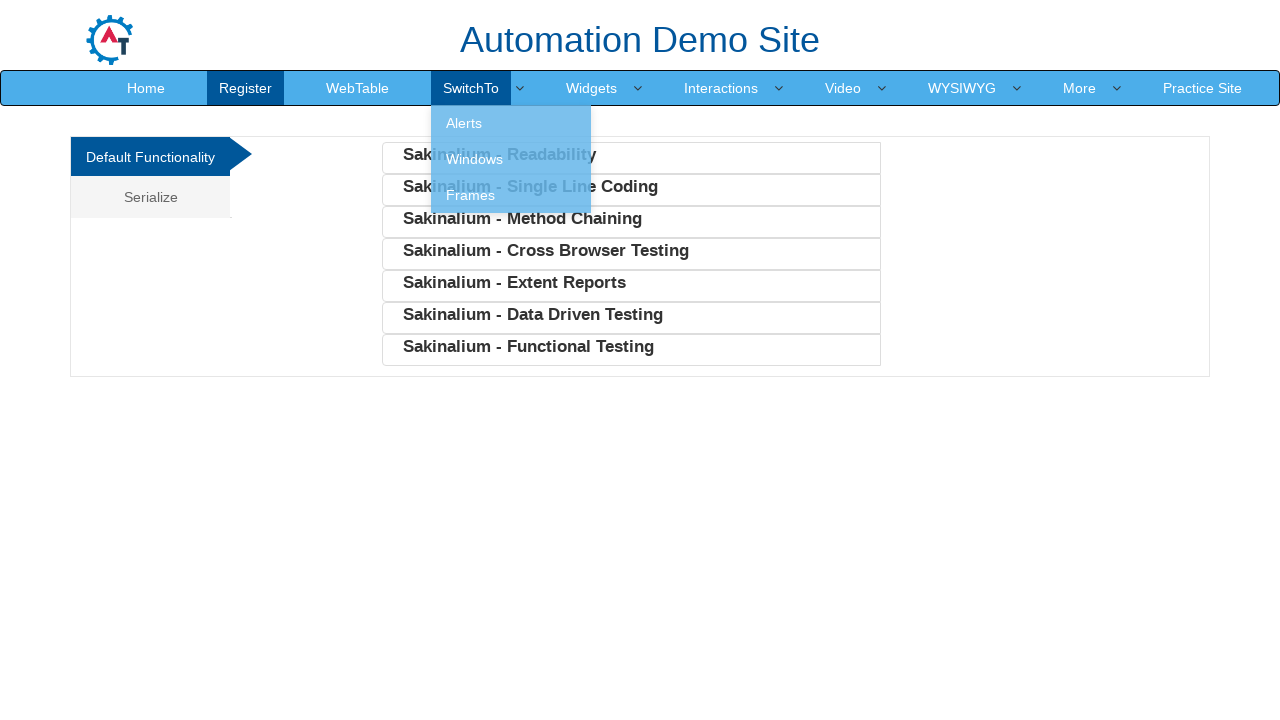

Waited 1000ms after single click
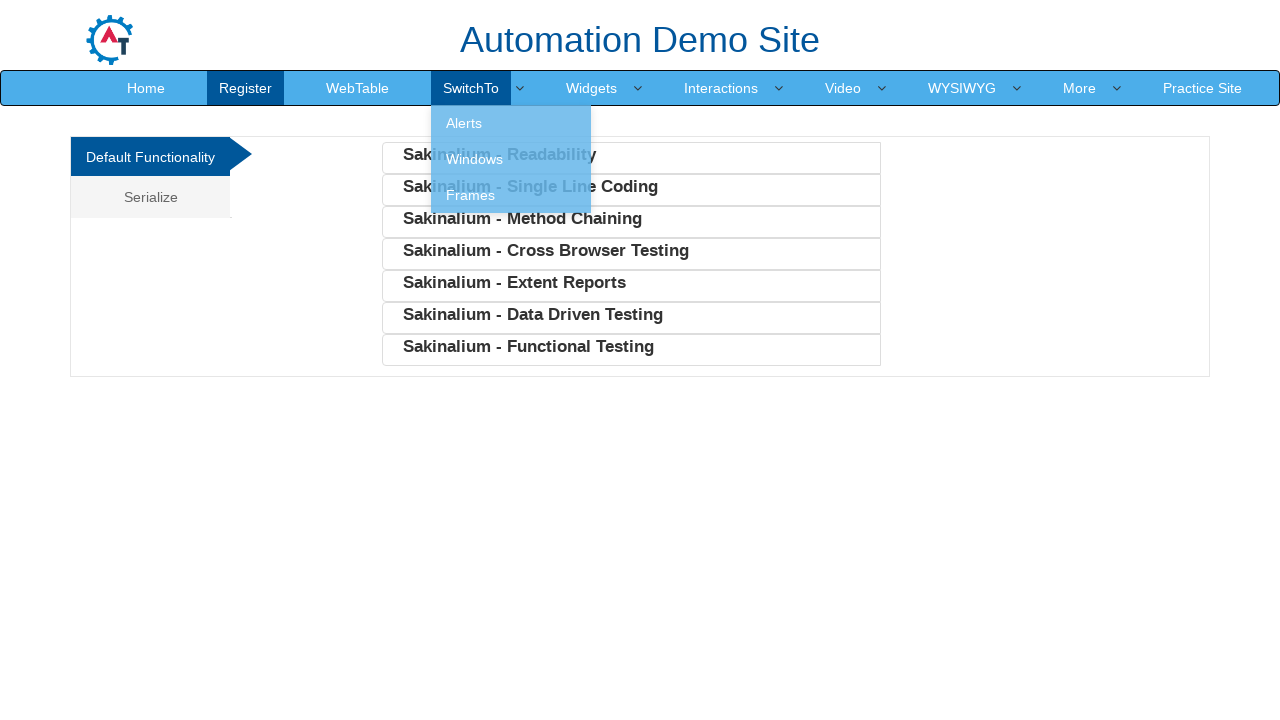

Double clicked on SwitchTo element
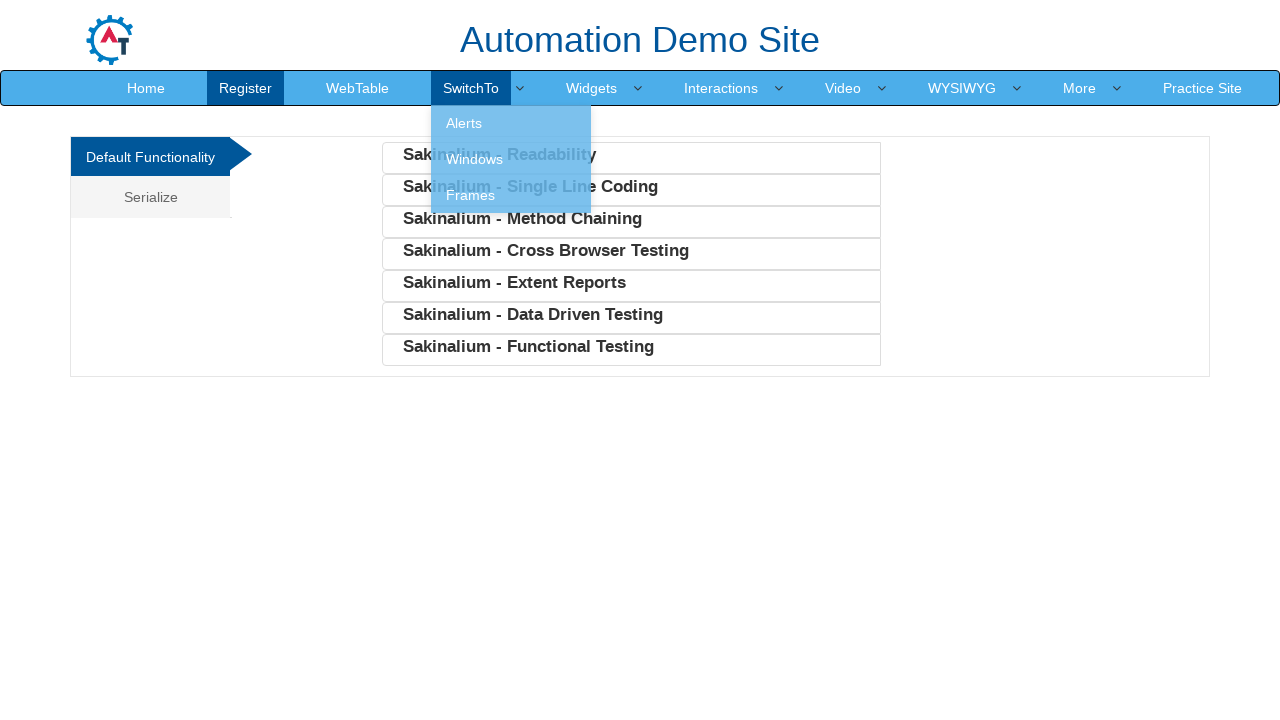

Waited 1000ms after double click
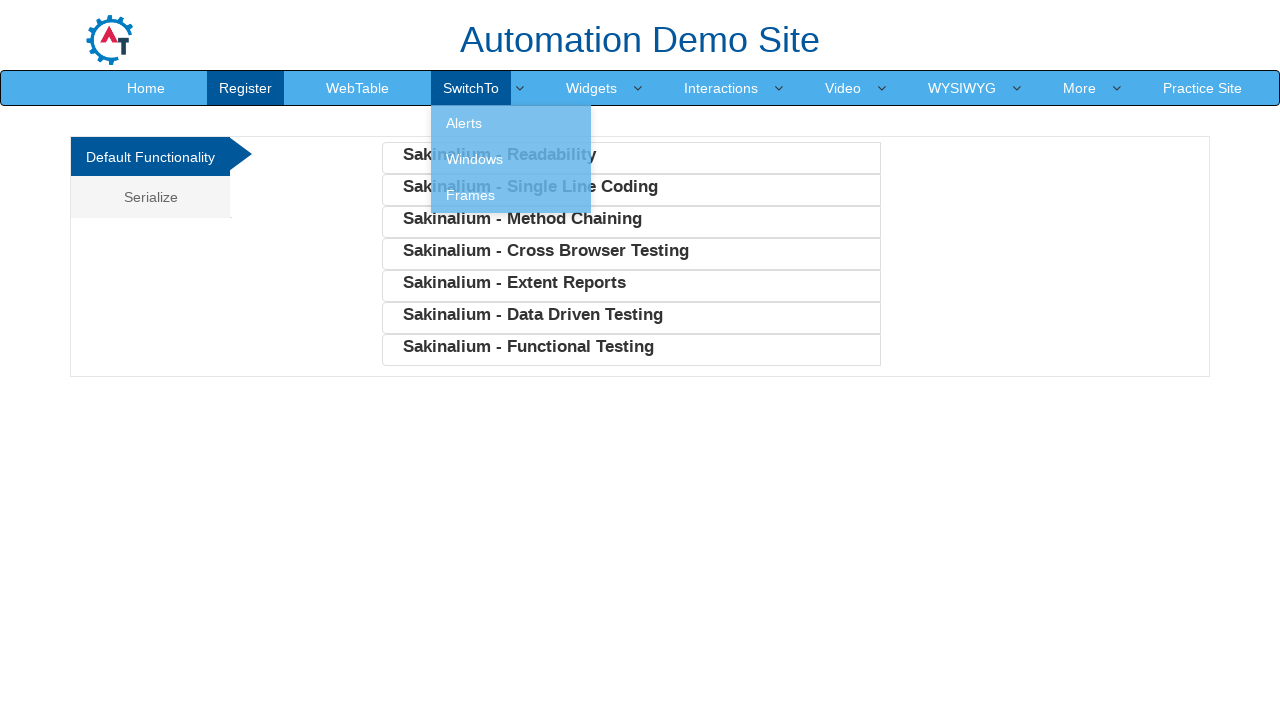

Right clicked on SwitchTo element to open context menu
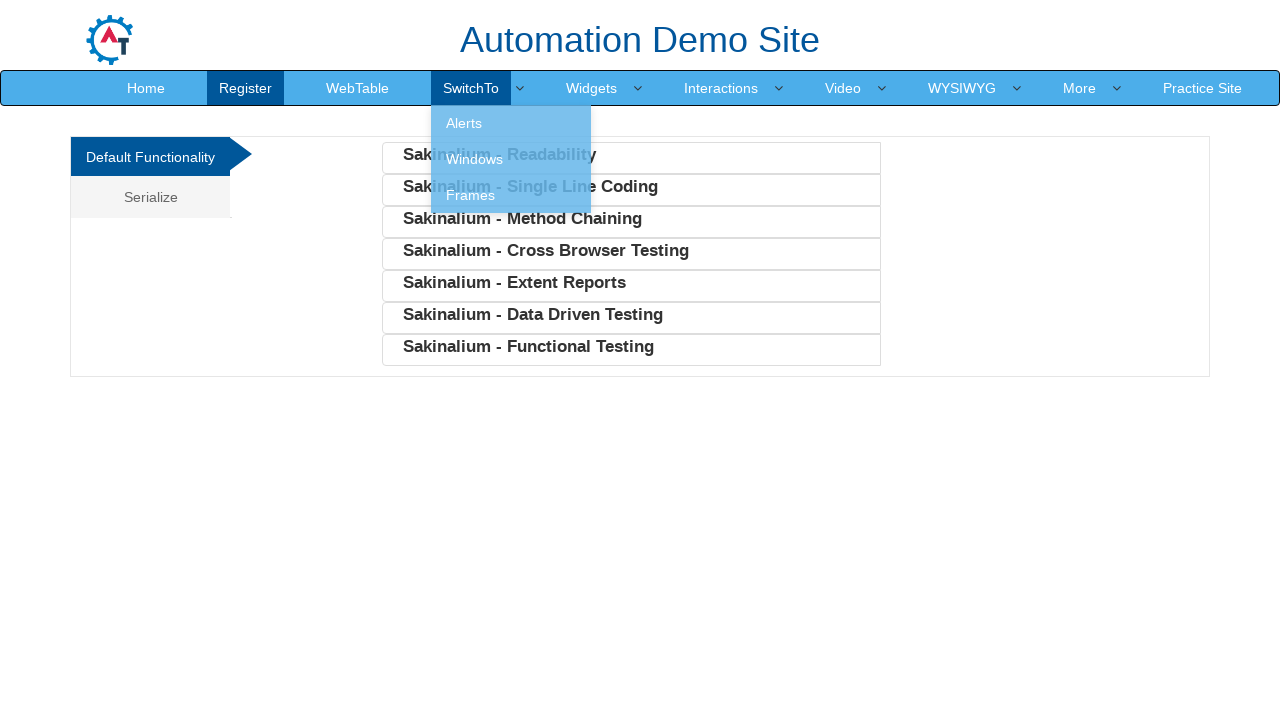

Waited 1000ms after right click
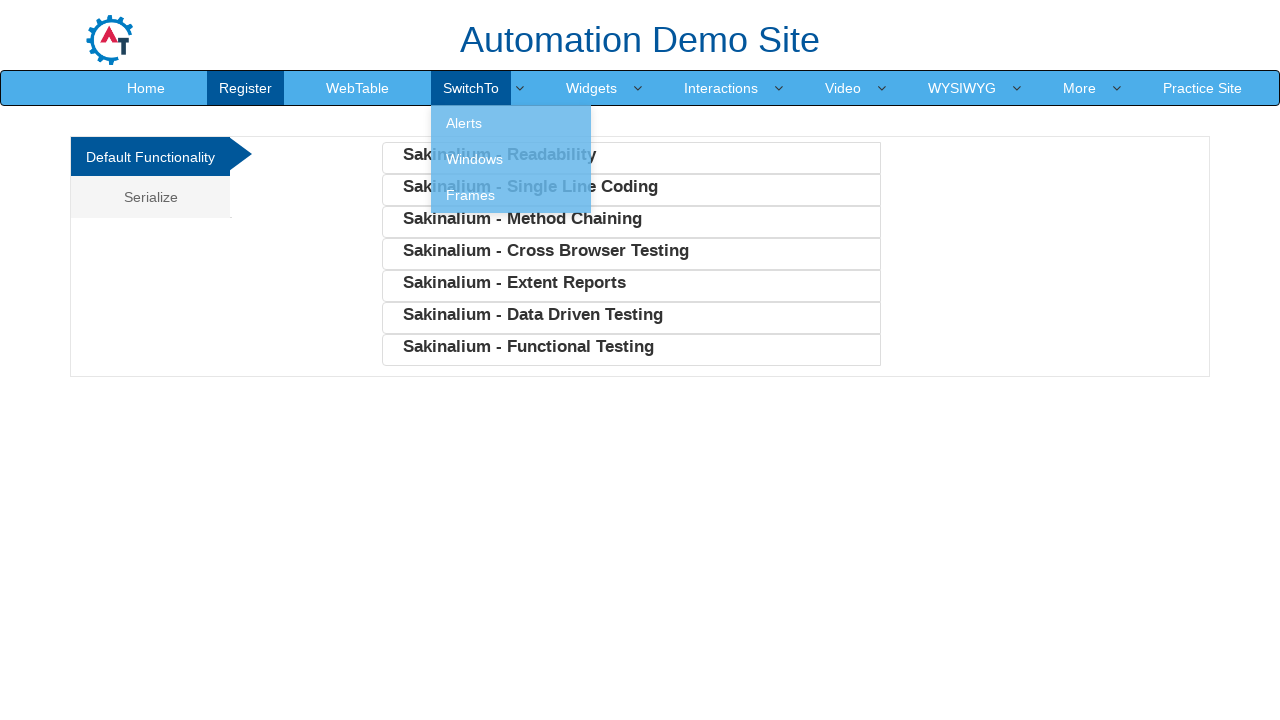

Shift clicked on SwitchTo element
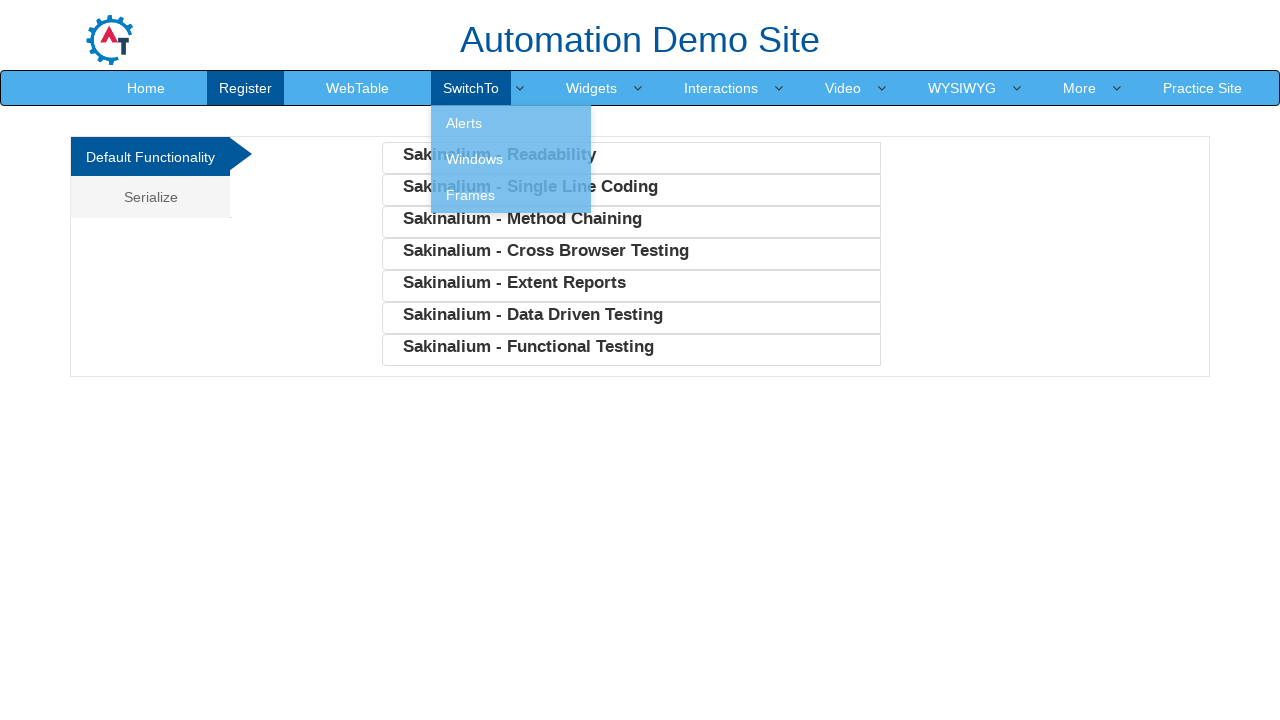

Waited 1000ms after shift click
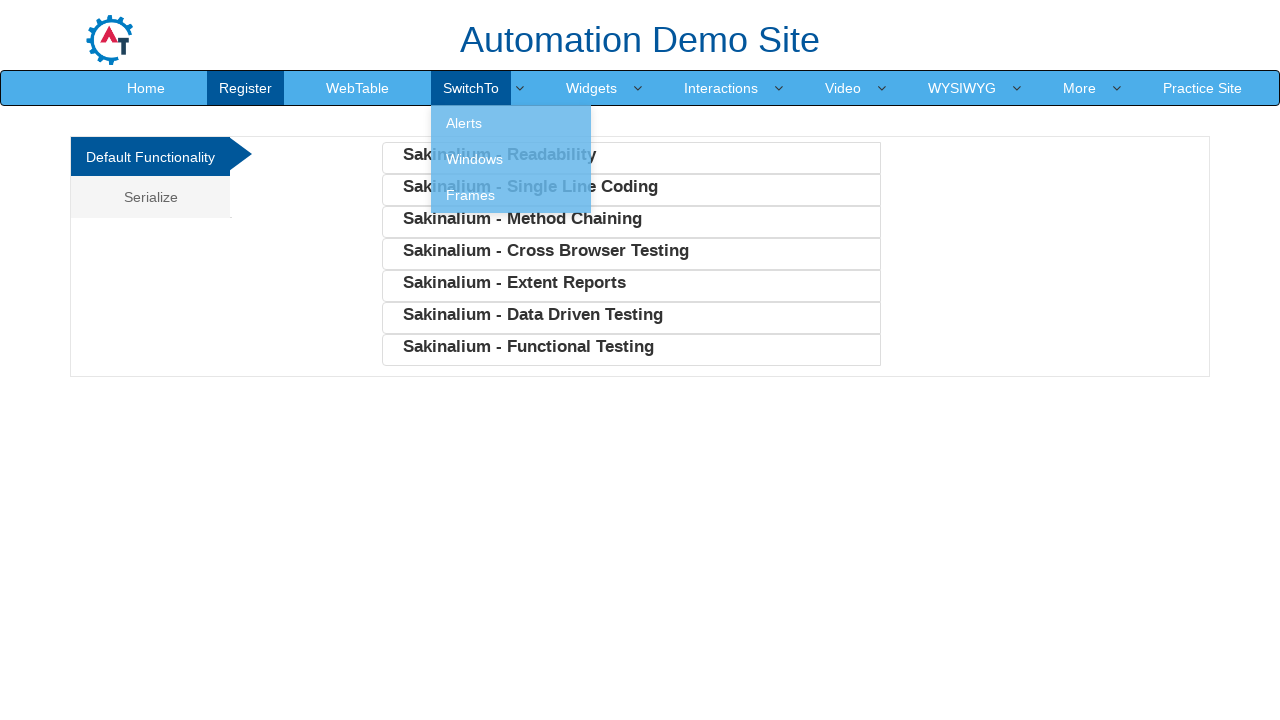

Pressed key 'A' on SwitchTo element
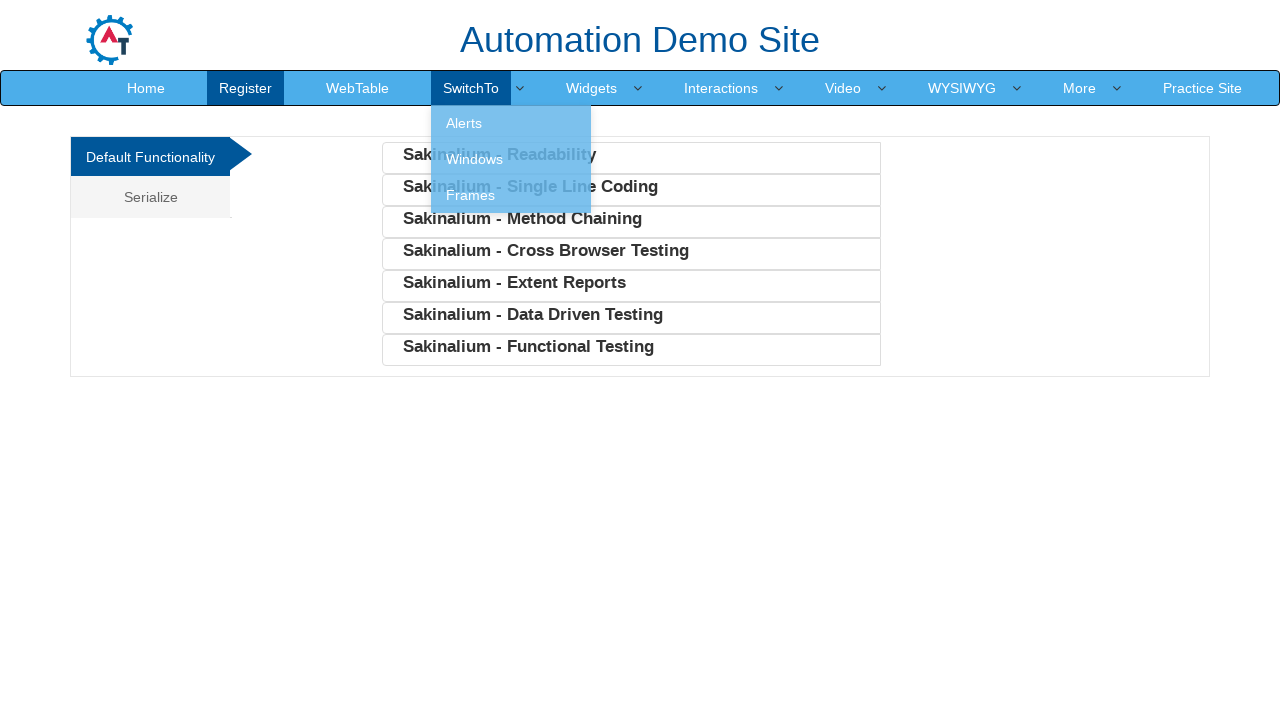

Waited 1000ms after pressing 'A'
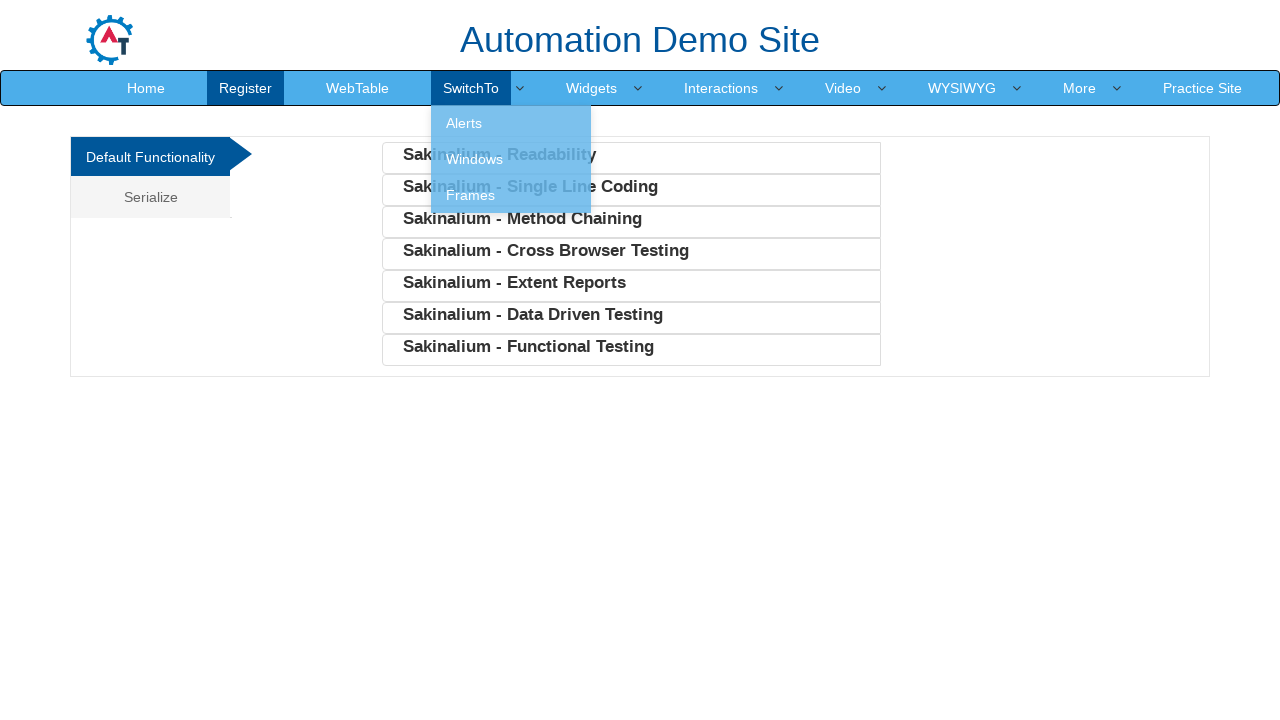

Pressed key '$' on SwitchTo element
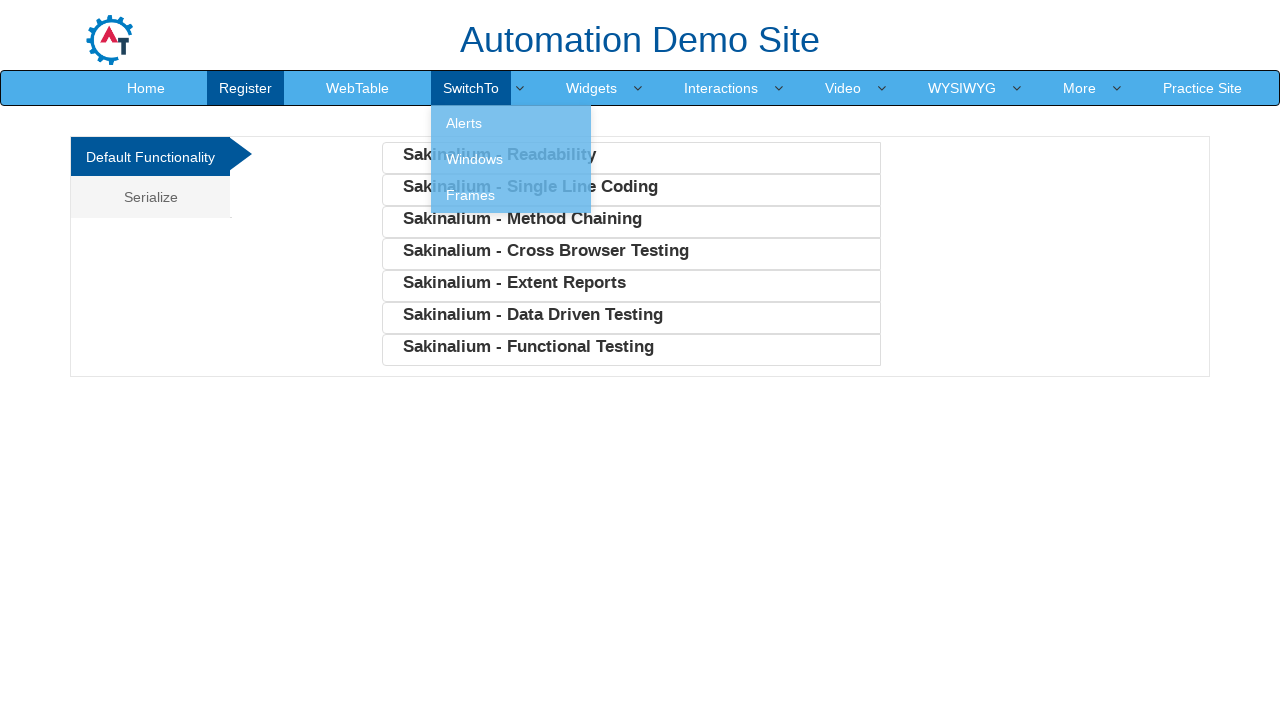

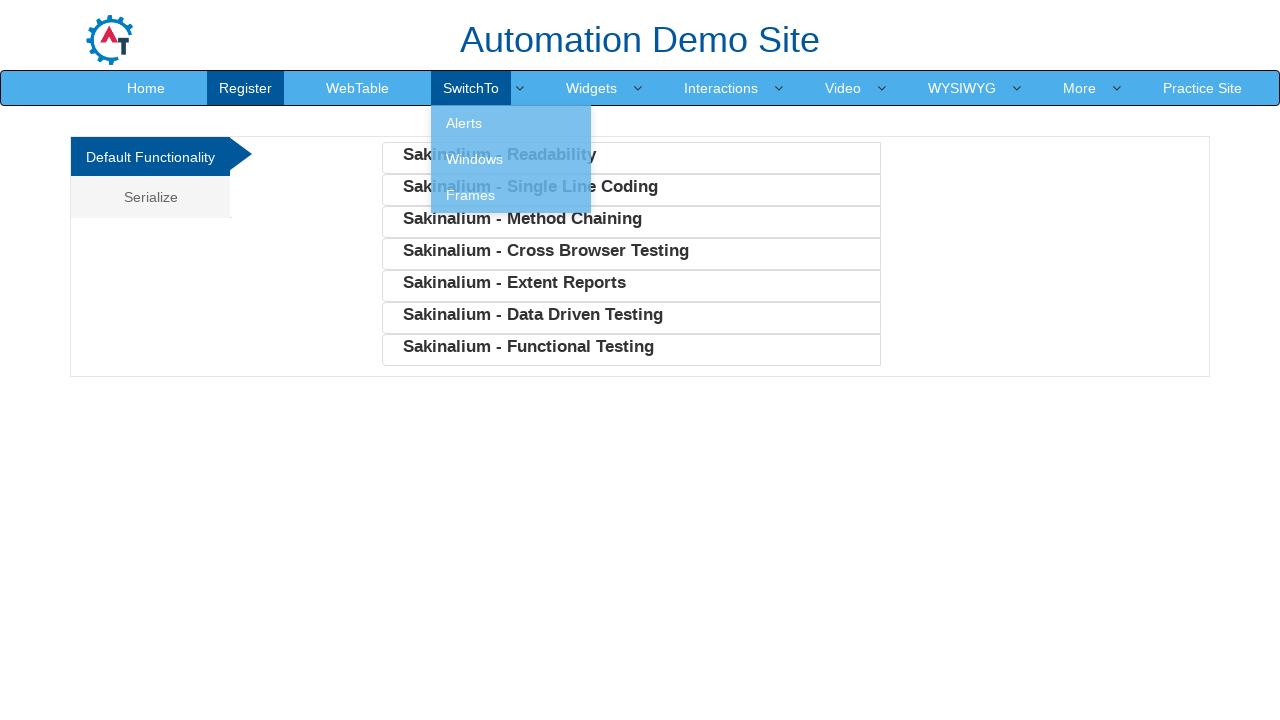